Tests property listing page navigation on BAM website by scrolling to load content, clicking on a property item to view details, verifying detail page elements load, then navigating back and using pagination to go to the next page.

Starting URL: https://www.bam.co.th/search?pageSize=12&pageNumber=1&groupType=%E0%B8%97%E0%B8%A3%E0%B8%B1%E0%B8%9E%E0%B8%A2%E0%B9%8C%E0%B8%A3%E0%B8%B2%E0%B8%84%E0%B8%B2%E0%B8%9E%E0%B8%B4%E0%B9%80%E0%B8%A8%E0%B8%A9&campaignName=

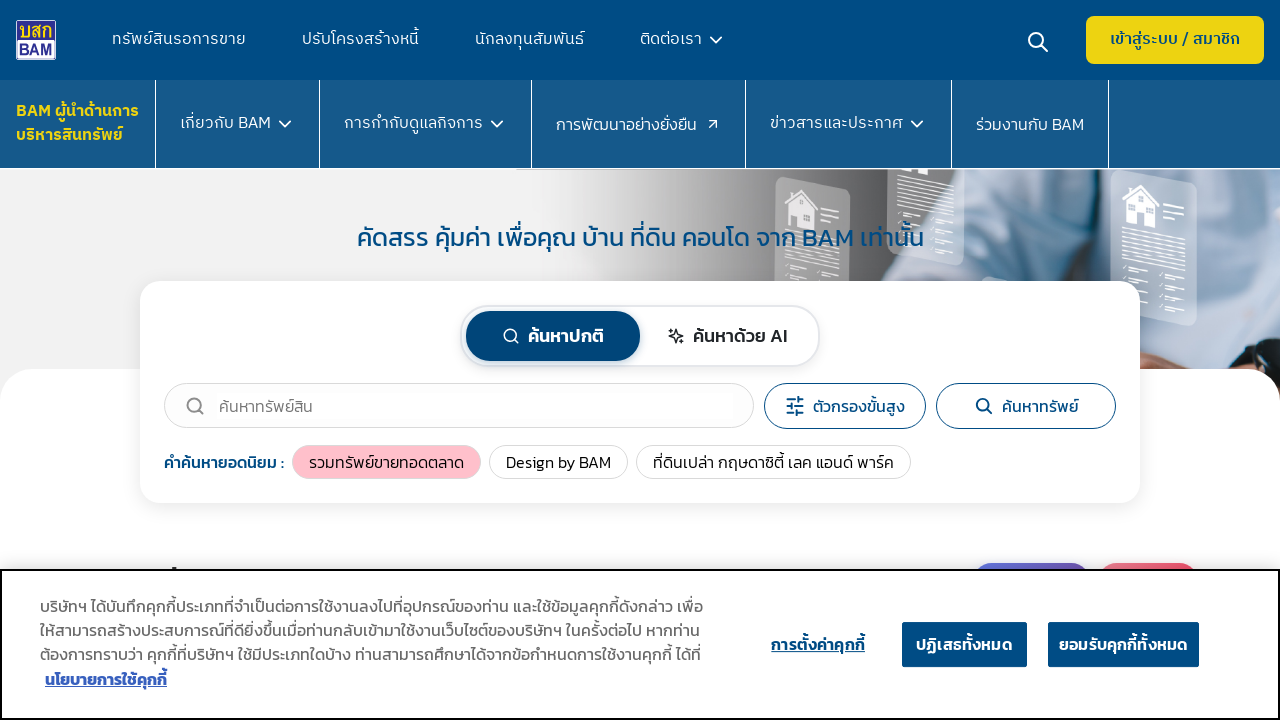

Scrolled to bottom of property listing page to load content
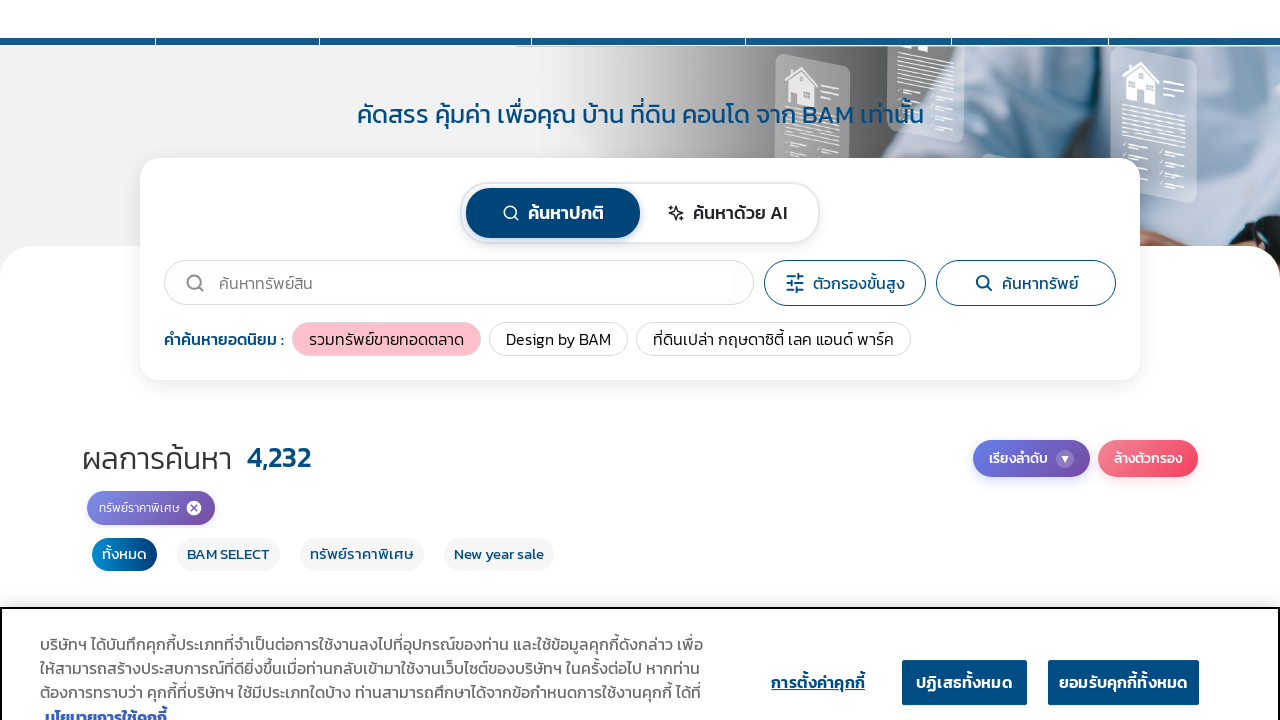

Waited 3 seconds for content to load
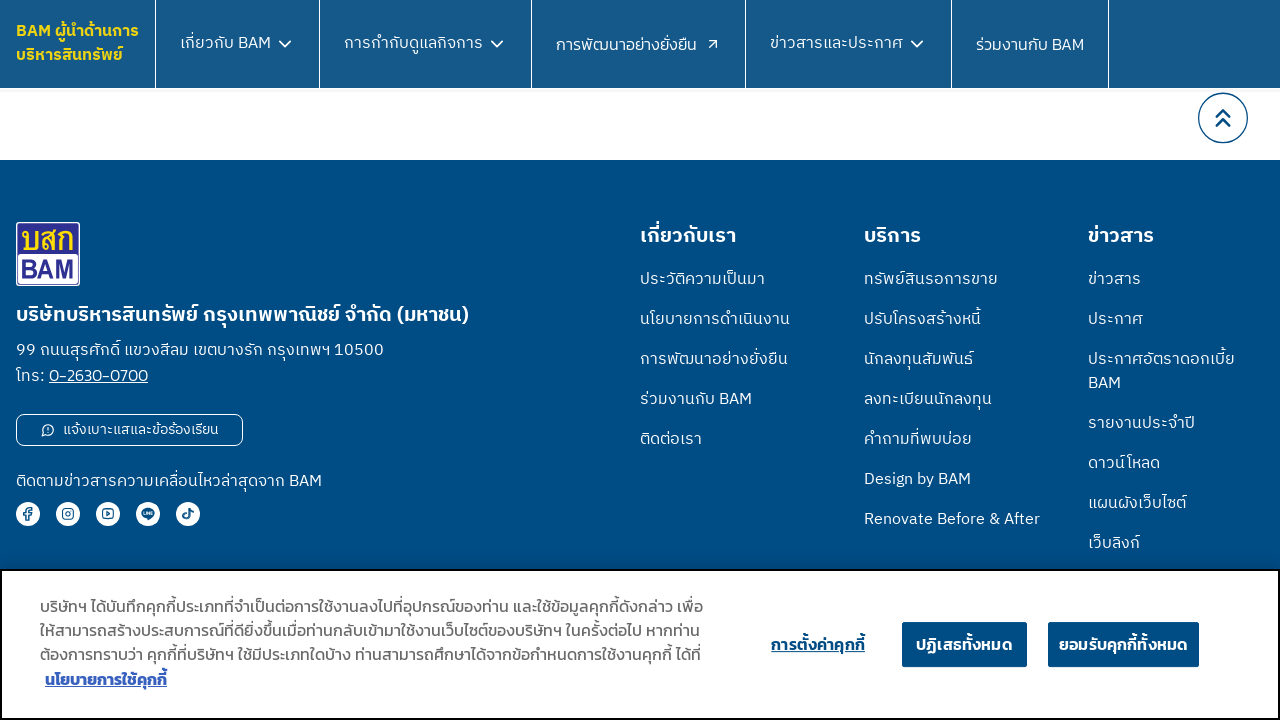

Property listing items loaded and visible
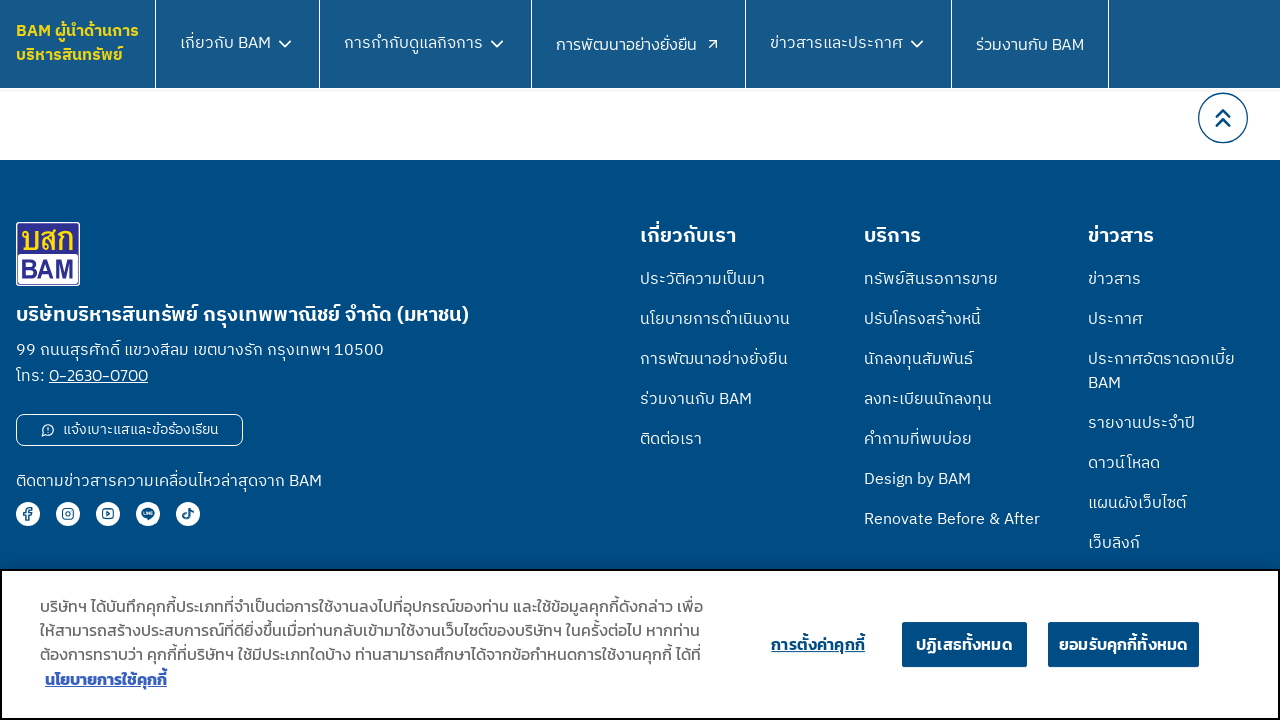

Clicked on first property item to view details at (222, 360) on .d-flex.col-6.col-md-3.p-1.p-md-0.justify-content-center >> nth=0
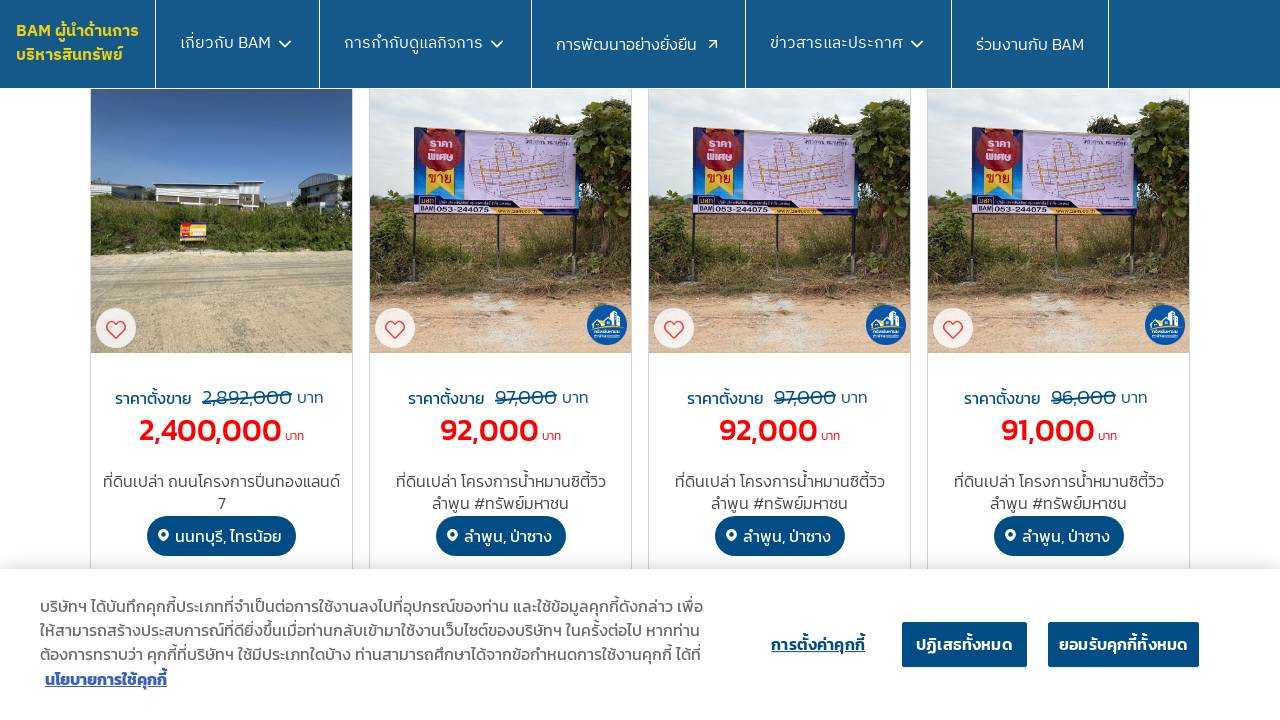

Waited 3 seconds for property detail page to load
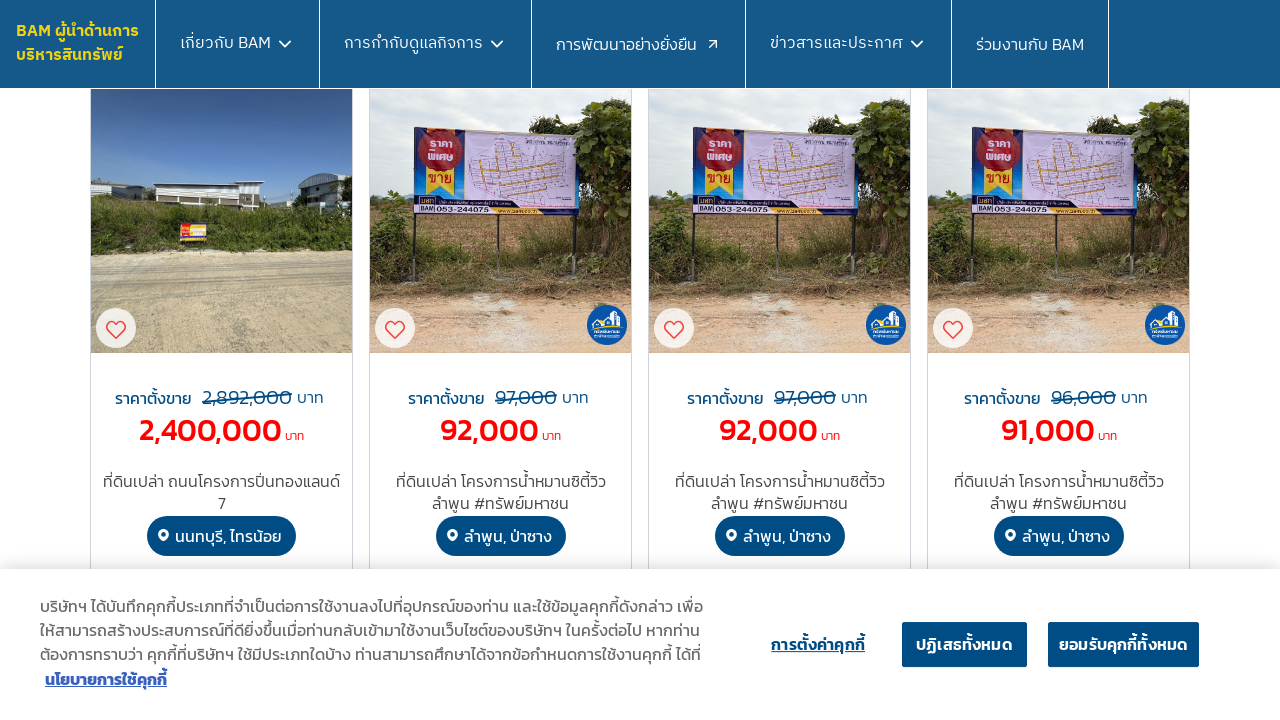

Switched to new property detail page tab
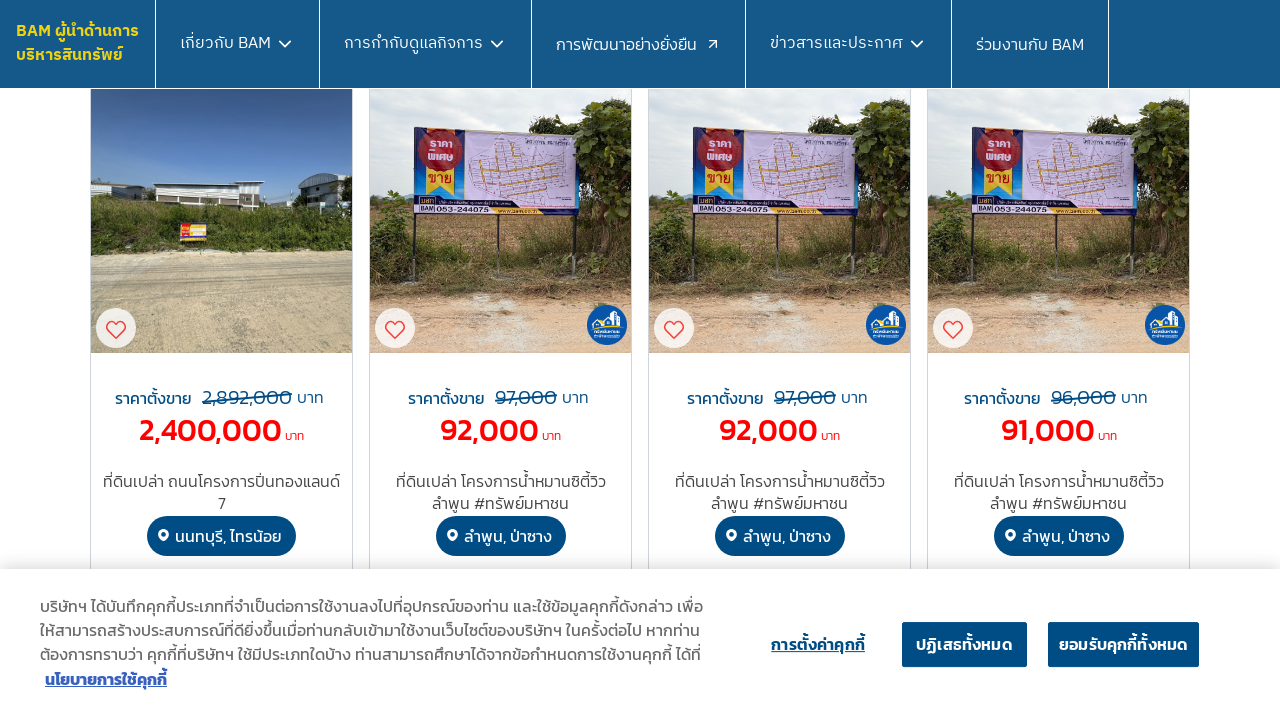

Scrolled to bottom of property detail page
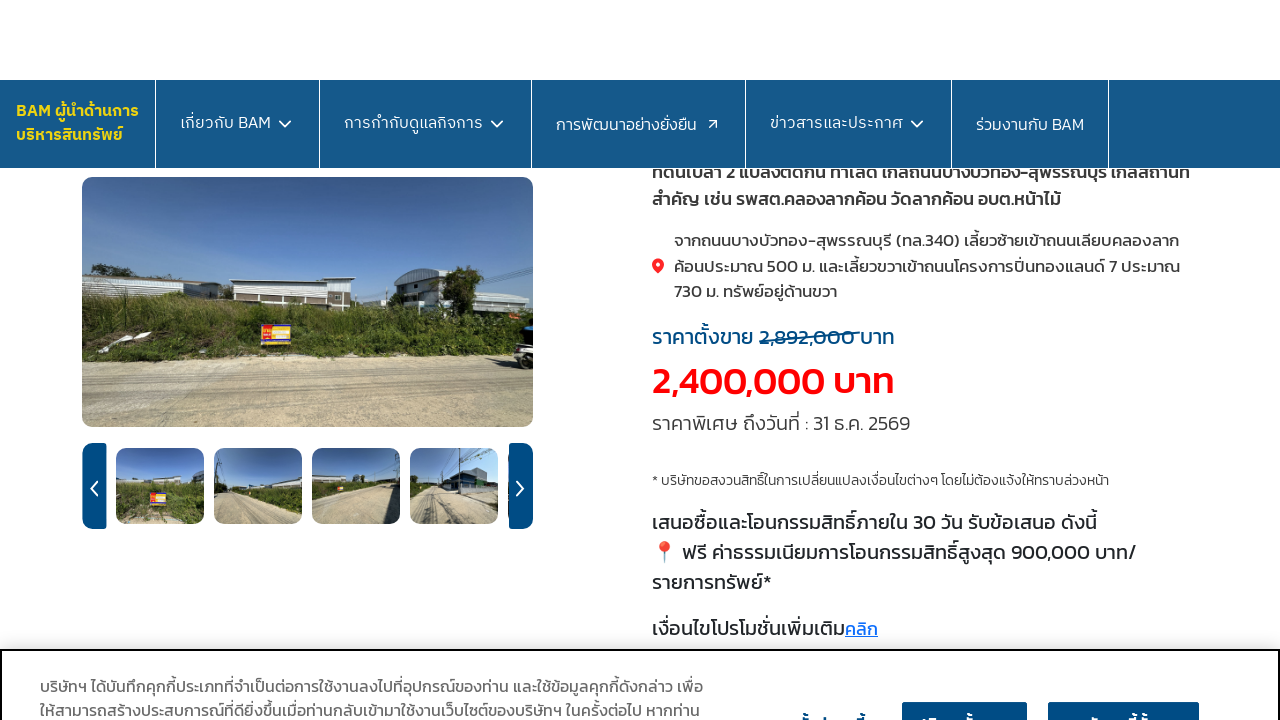

Property name element verified on detail page
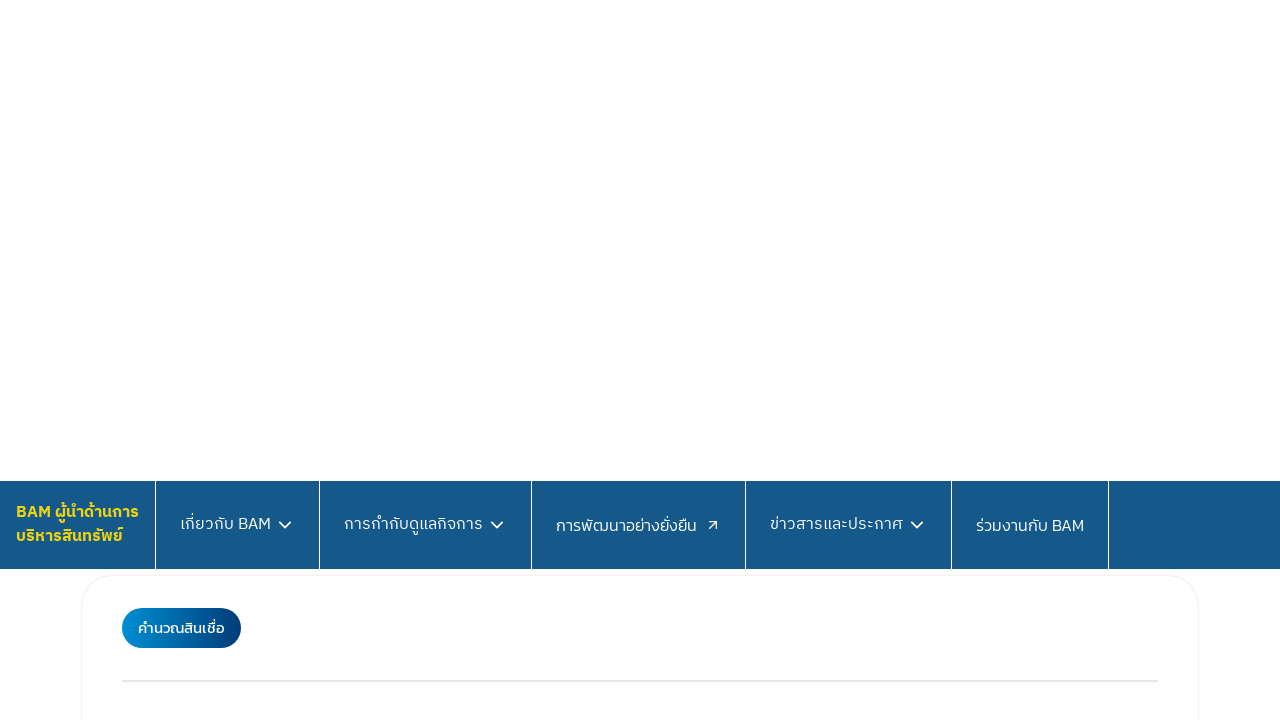

Property price element verified on detail page
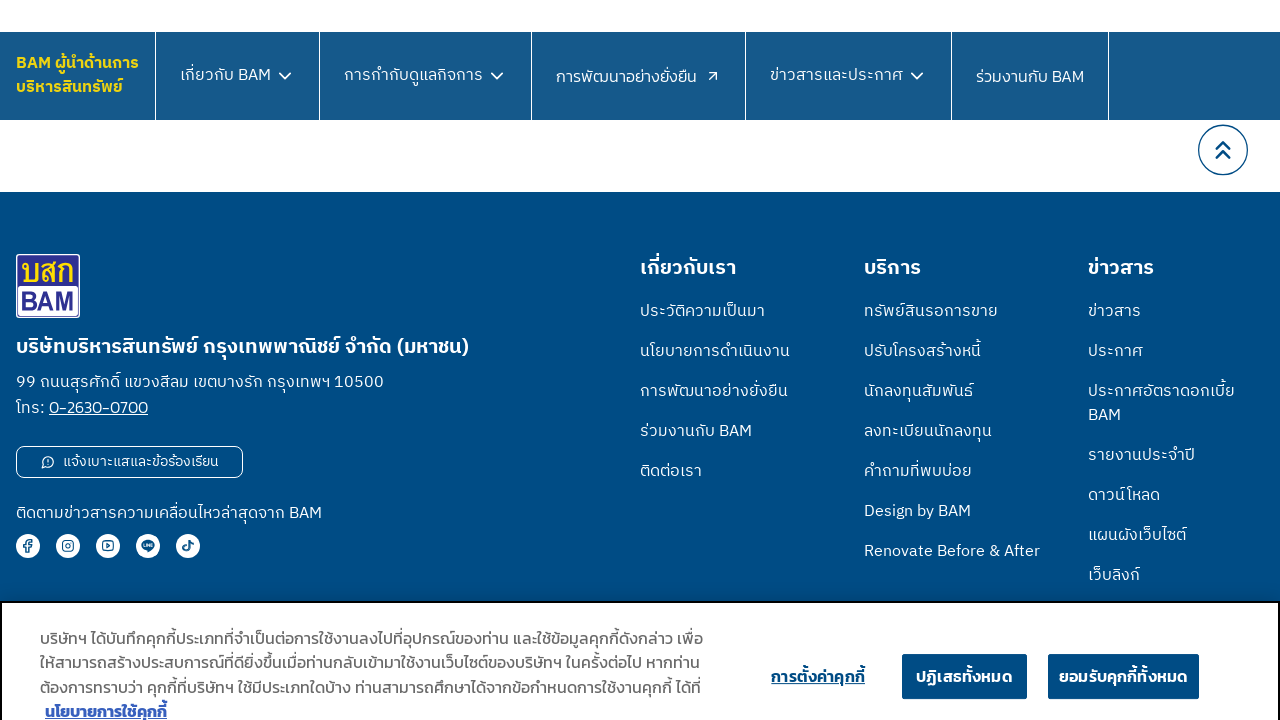

Closed property detail page tab
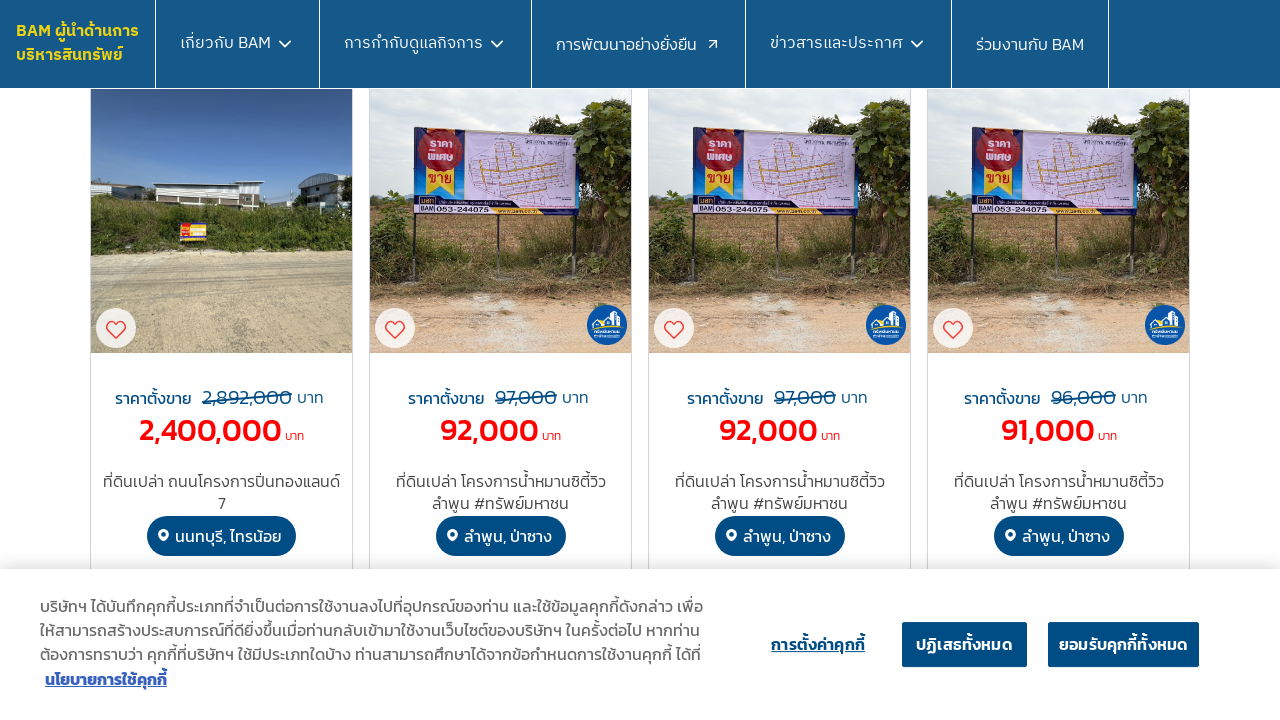

Next page button is visible on listing page
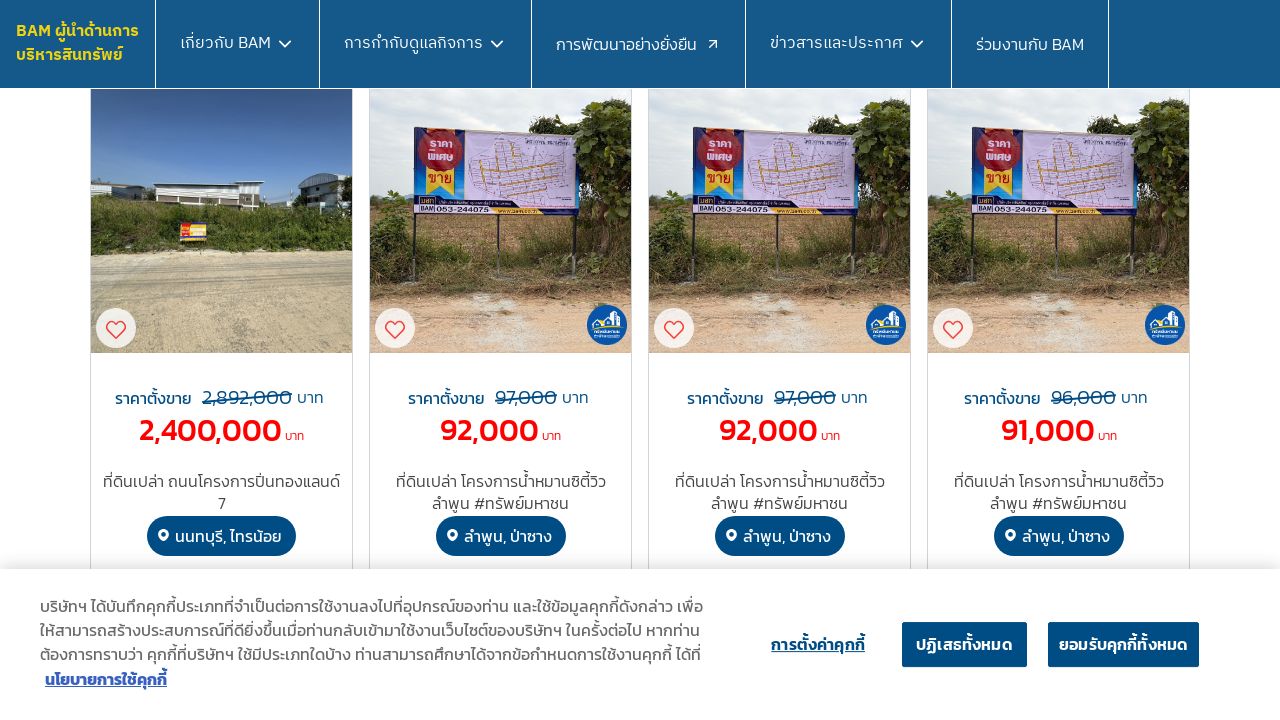

Clicked pagination next button to navigate to page 2 at (865, 361) on button.pagination-next
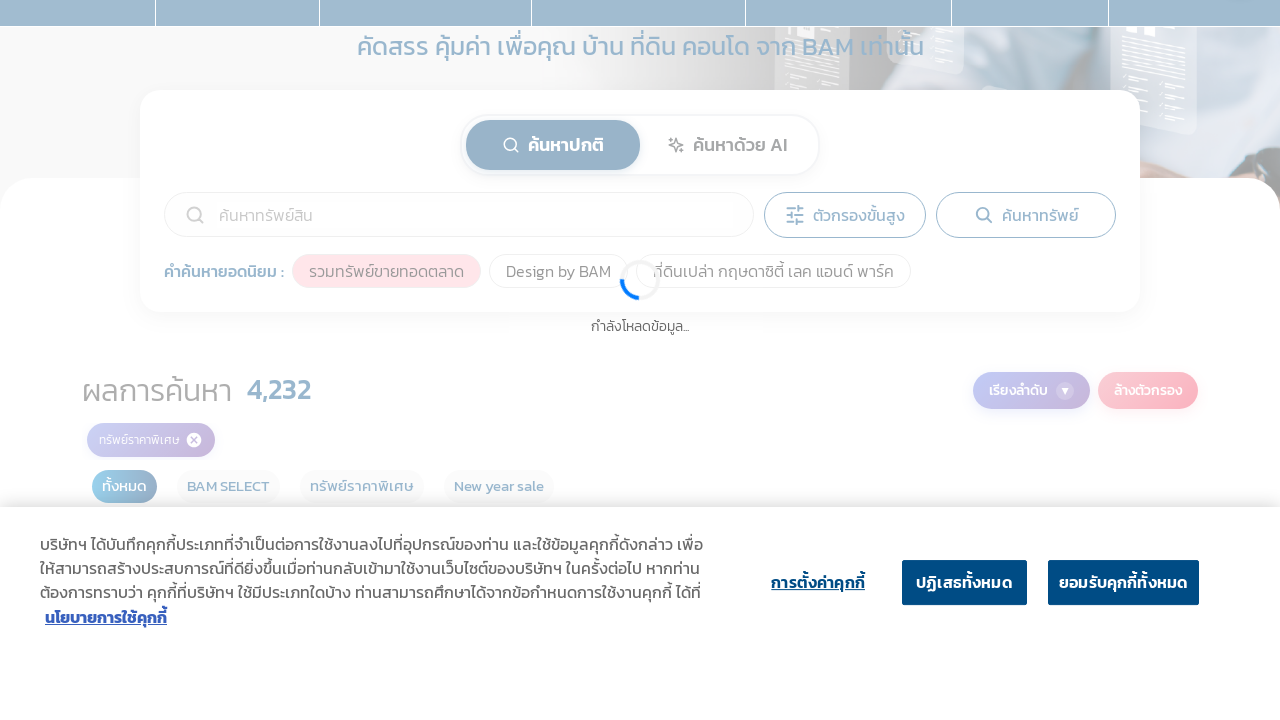

Next page property listings loaded successfully
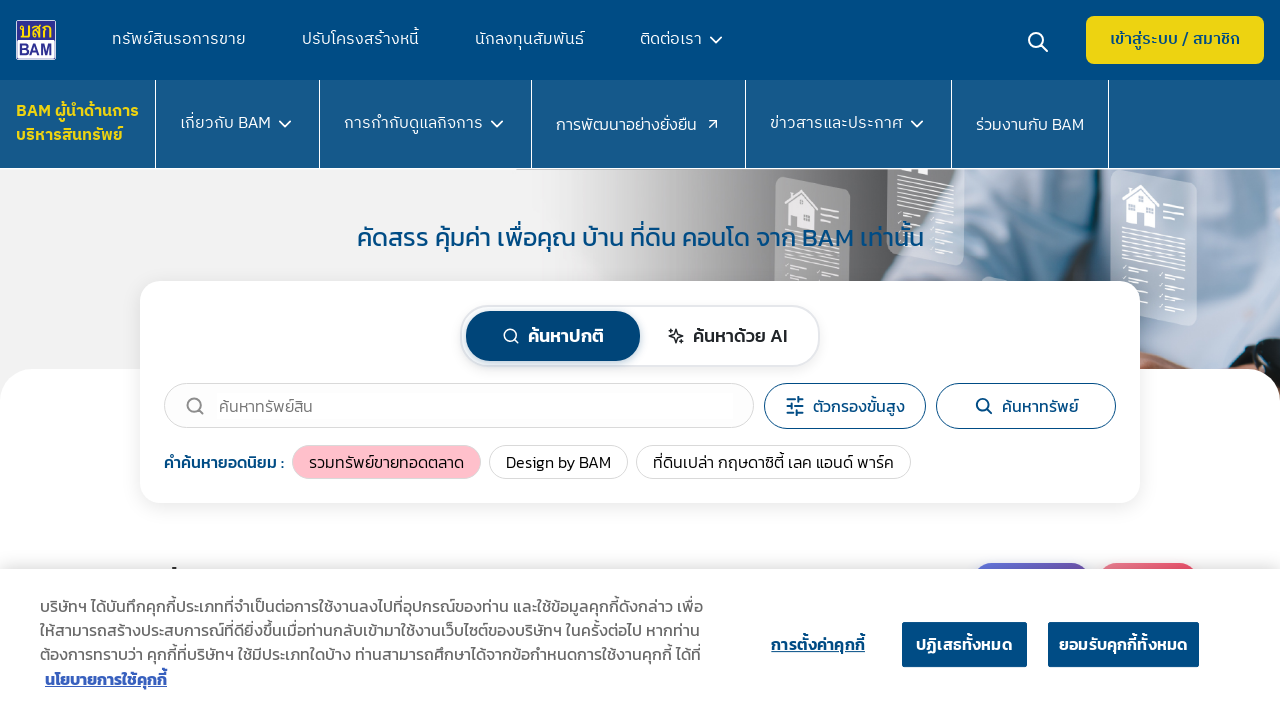

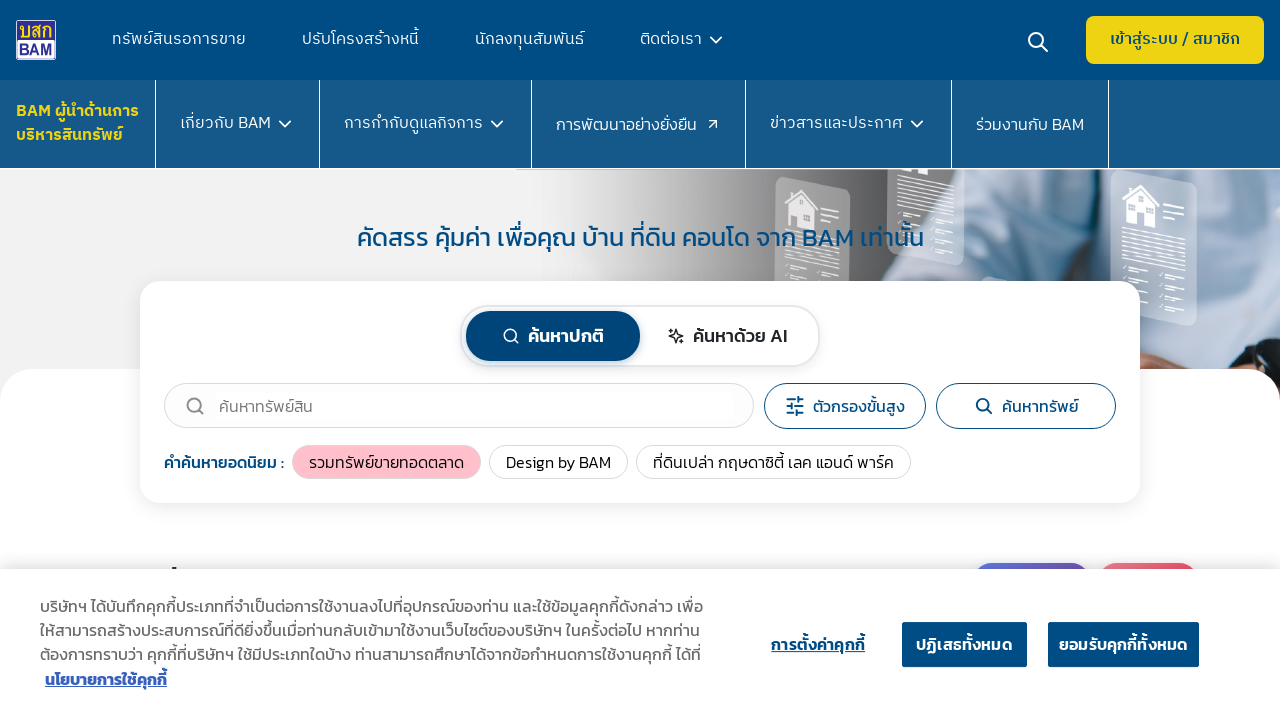